Navigates to Swarthmore College's course catalog departments page and clicks on the first department link in the list.

Starting URL: https://catalog.swarthmore.edu/content.php?catoid=7&navoid=194

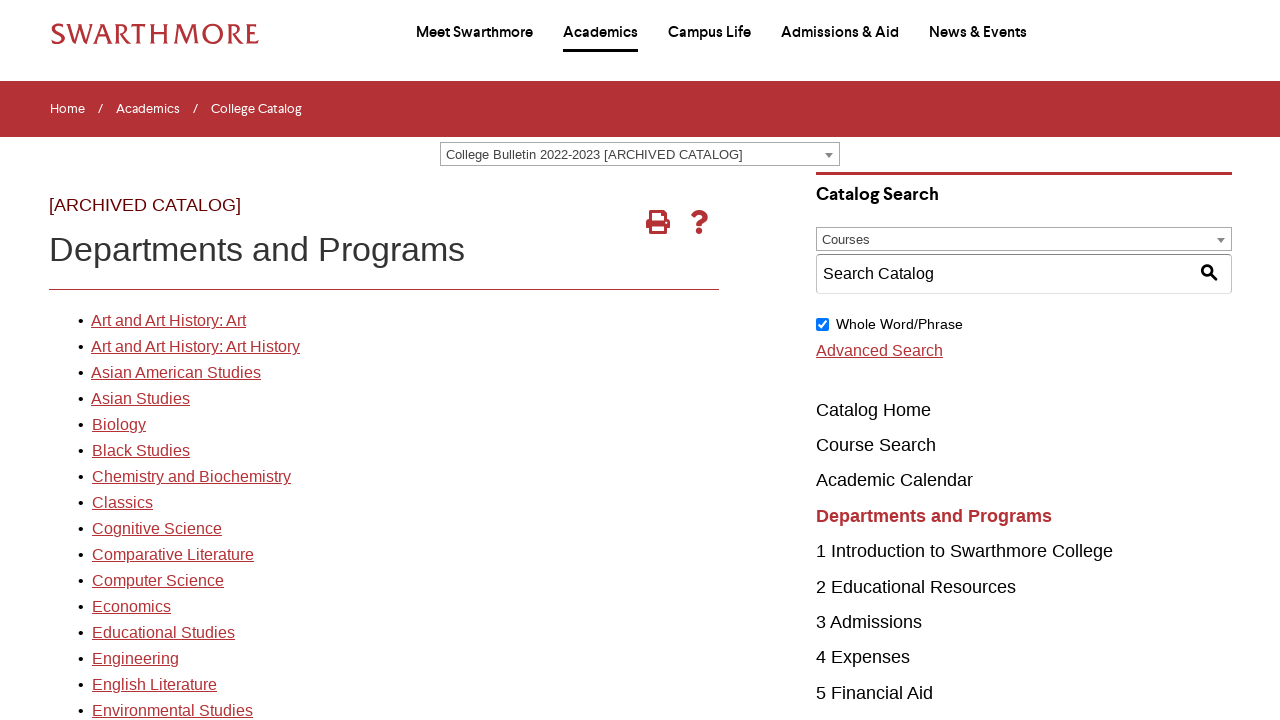

Navigated to Swarthmore College course catalog departments page
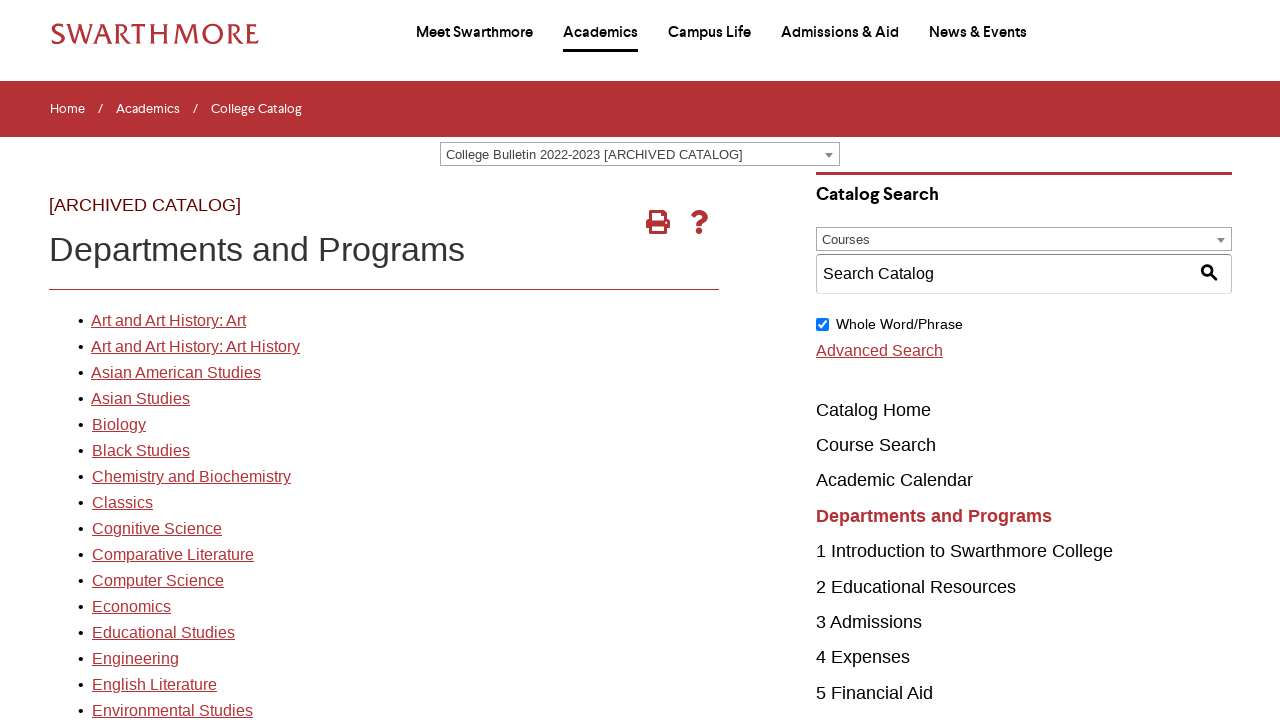

Department list loaded successfully
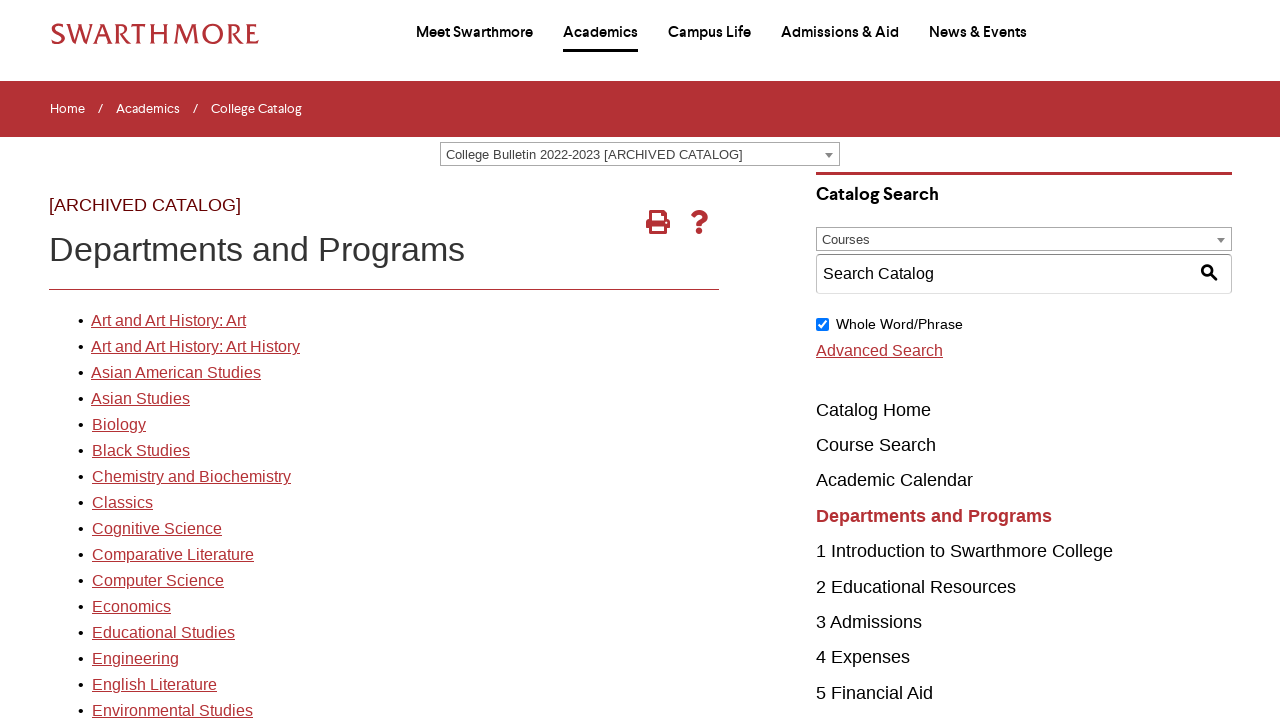

Clicked on the first department link at (168, 321) on xpath=//*[@id='gateway-page']/body/table/tbody/tr[3]/td[1]/table/tbody/tr[2]/td[
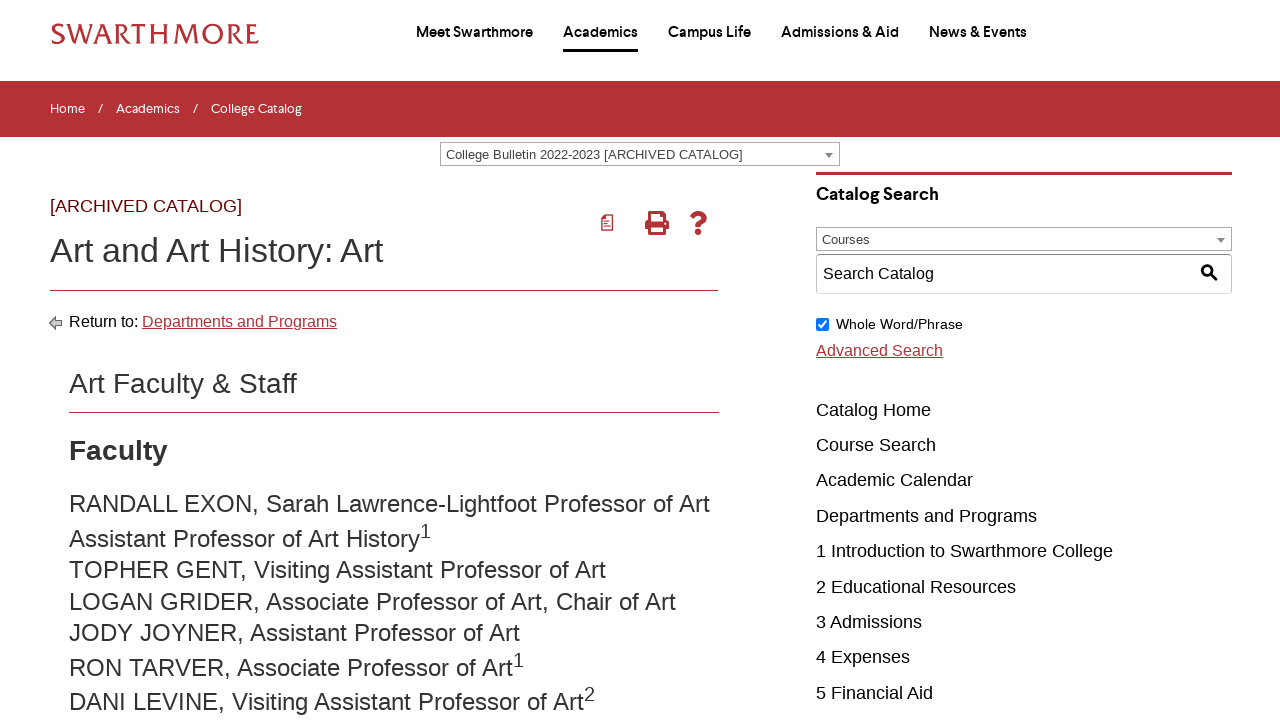

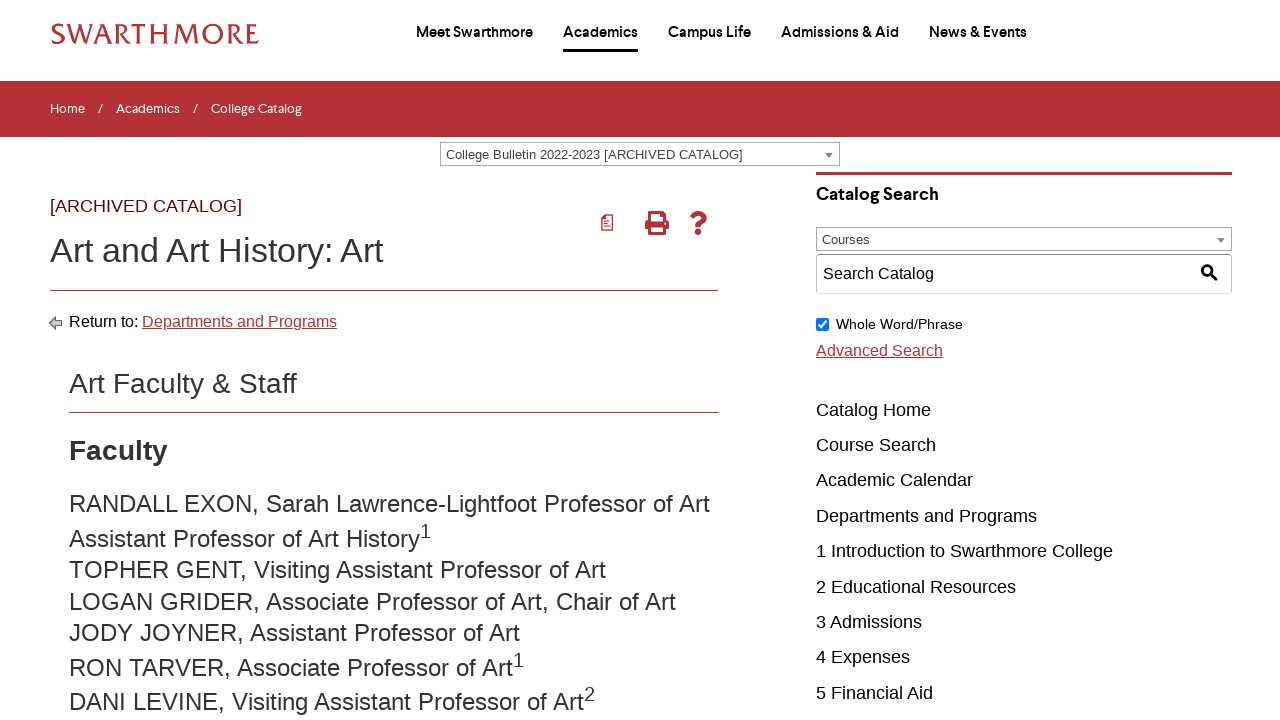